Tests a text box form by filling in name, email, current address, and permanent address fields, then submitting the form

Starting URL: https://demoqa.com/text-box

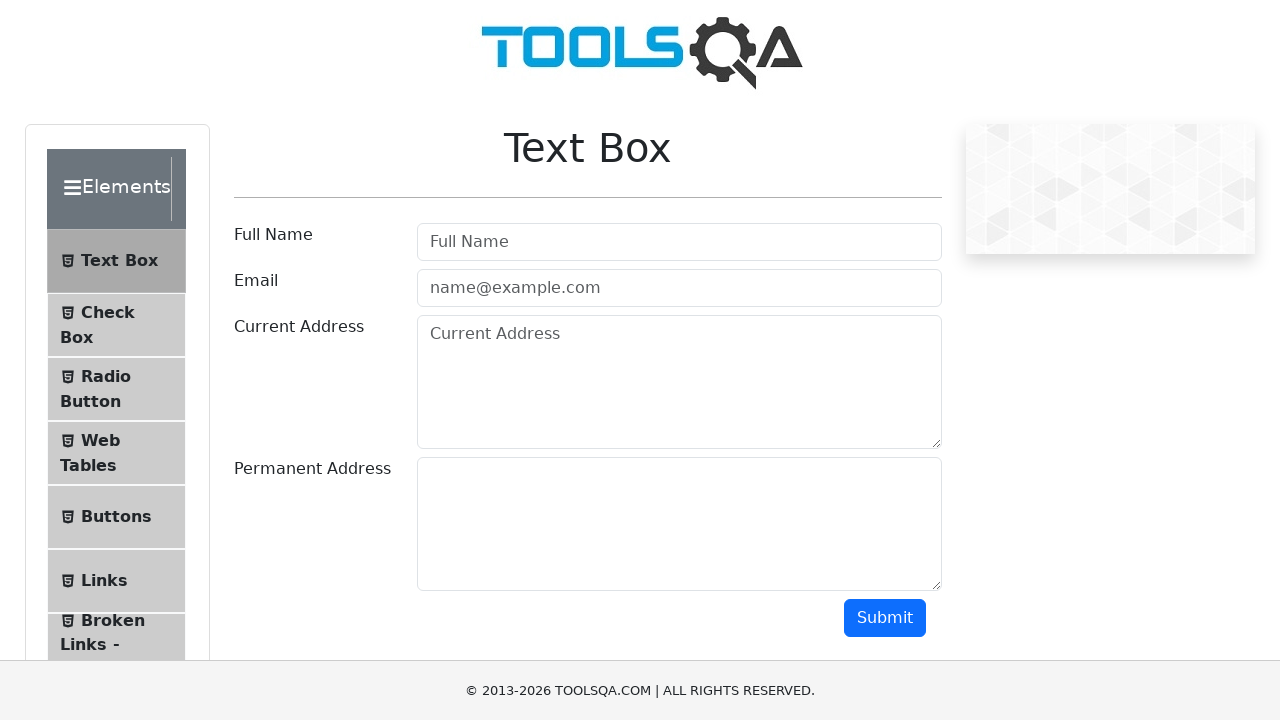

Filled Full Name field with 'Kandula Vijaya' on //input[@placeholder='Full Name']
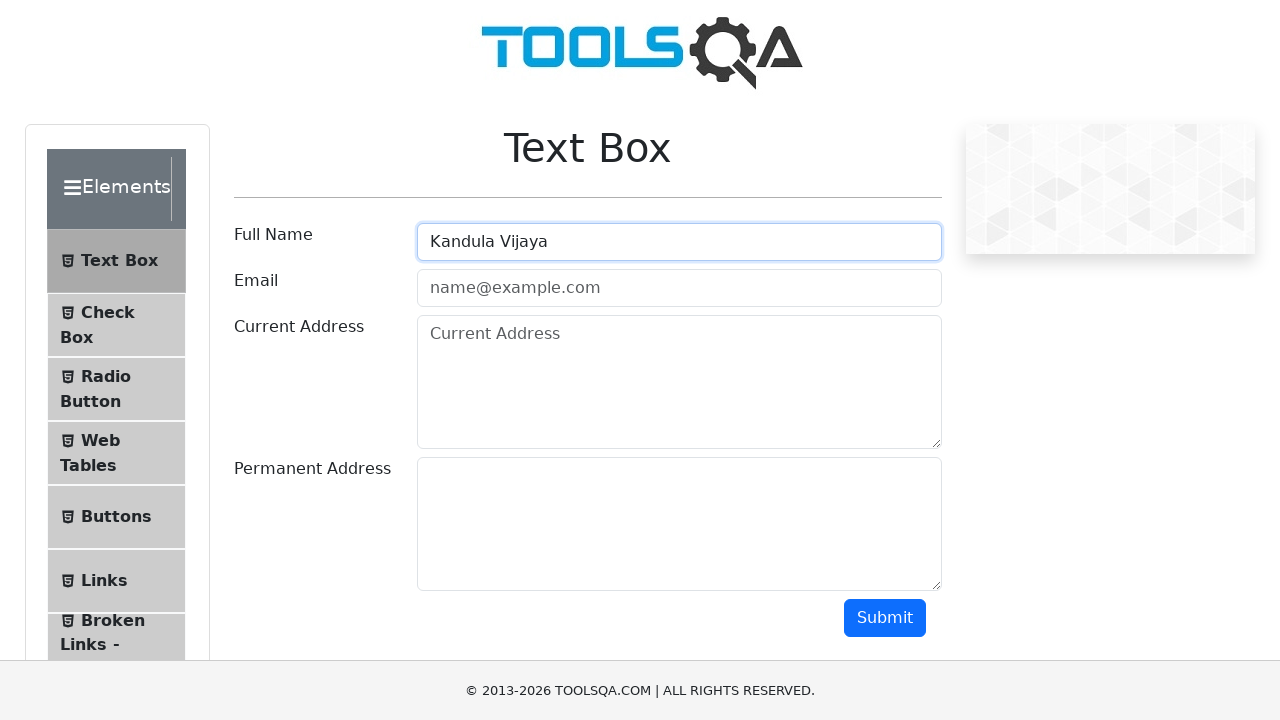

Filled Email field with 'testuser_2847@example.com' on //input[@placeholder='name@example.com']
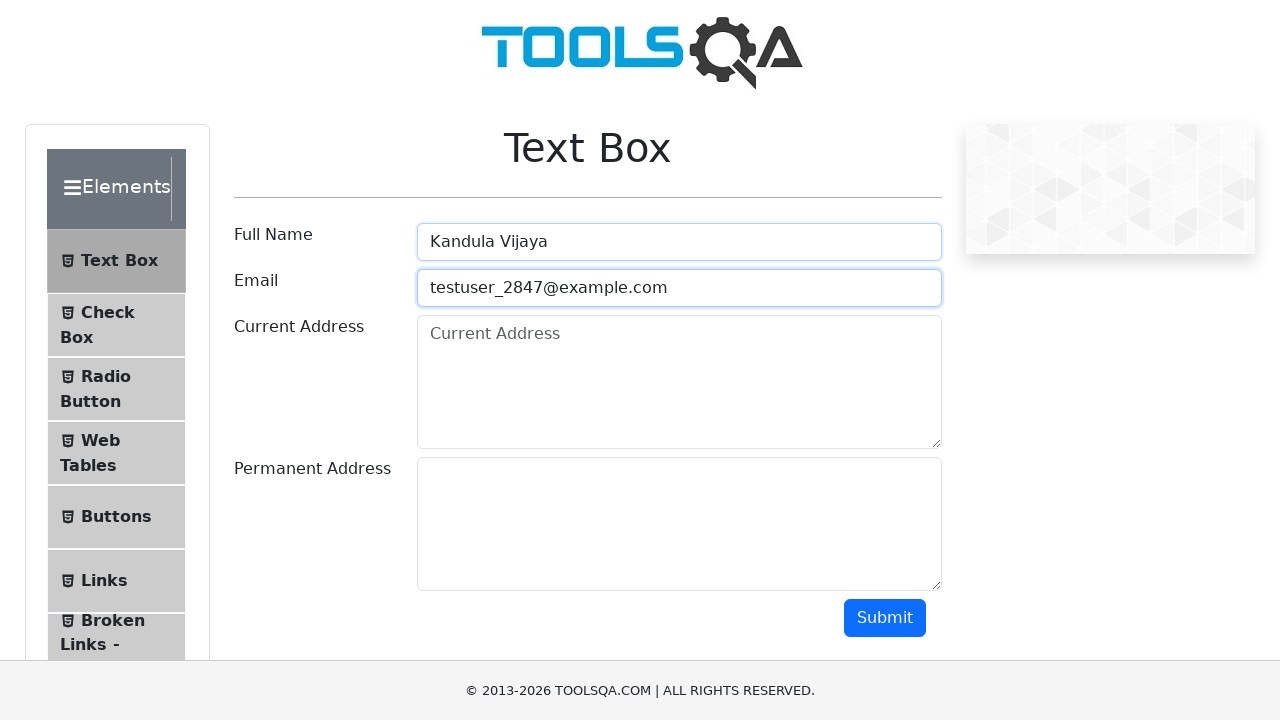

Filled Current Address field with '123 Test Street, Apt 4B, Test City, TC 12345' on //textarea[@id='currentAddress']
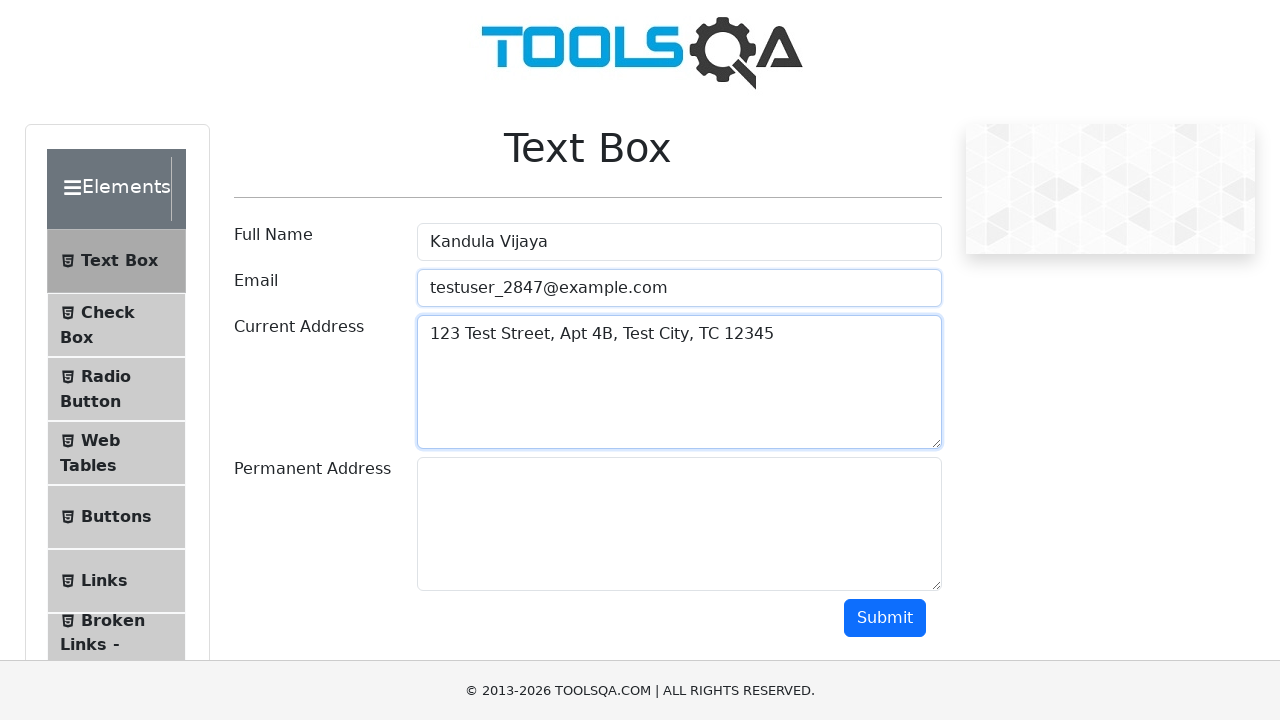

Filled Permanent Address field with '456 Main Avenue, Suite 7, Sample Town, ST 67890' on //textarea[@id='permanentAddress']
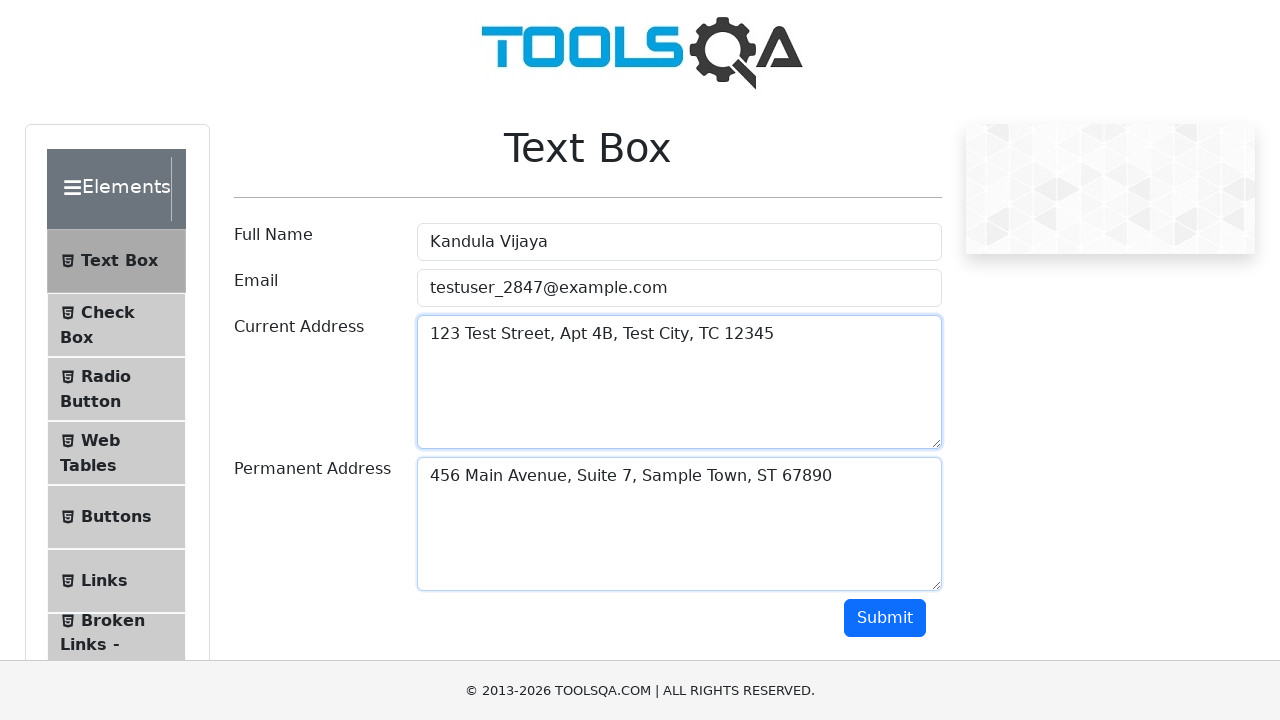

Clicked submit button to submit the form at (885, 618) on xpath=//button[@id='submit']
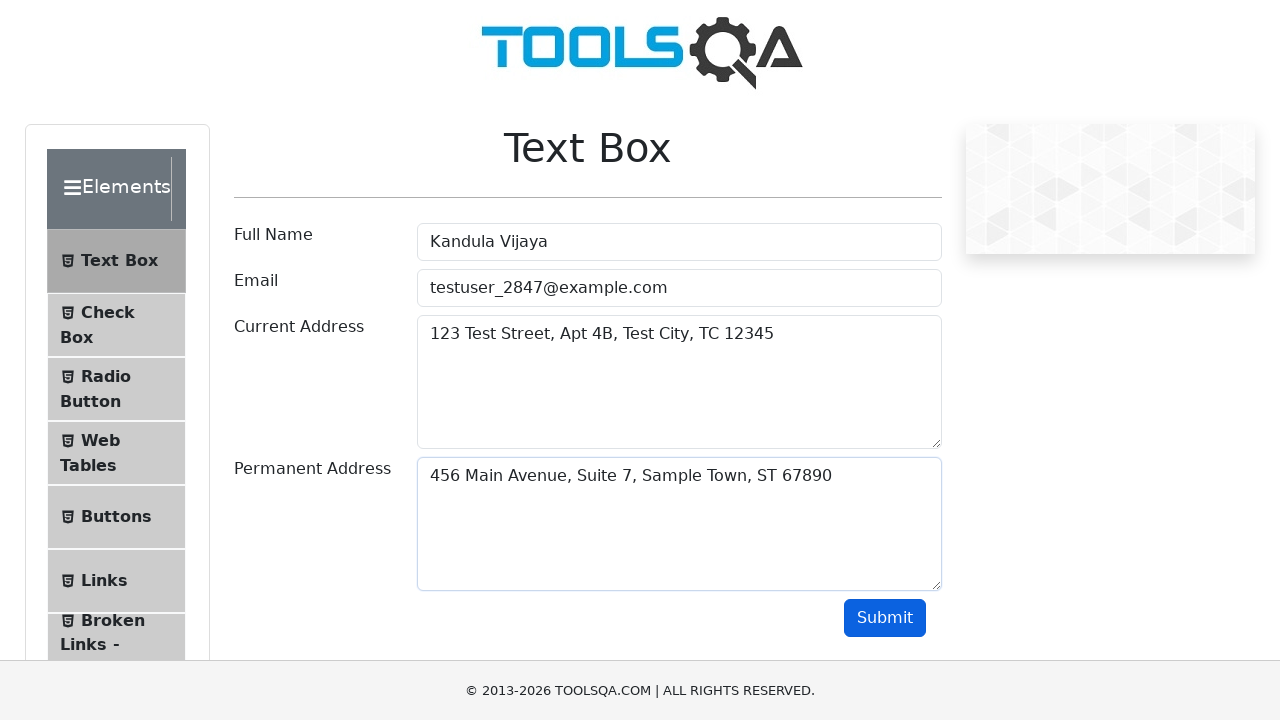

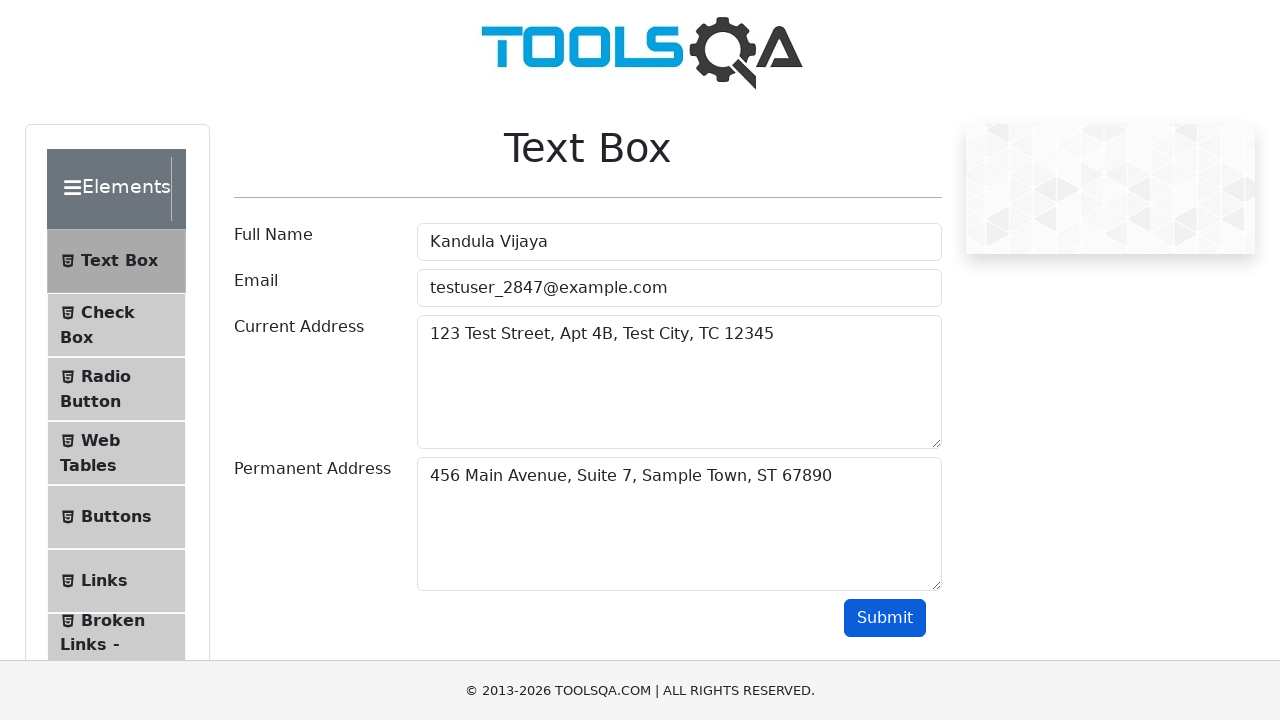